Tests successful user sign-up by opening the sign-up modal, entering a unique username and password, submitting the form, and verifying the success alert

Starting URL: https://demoblaze.com/

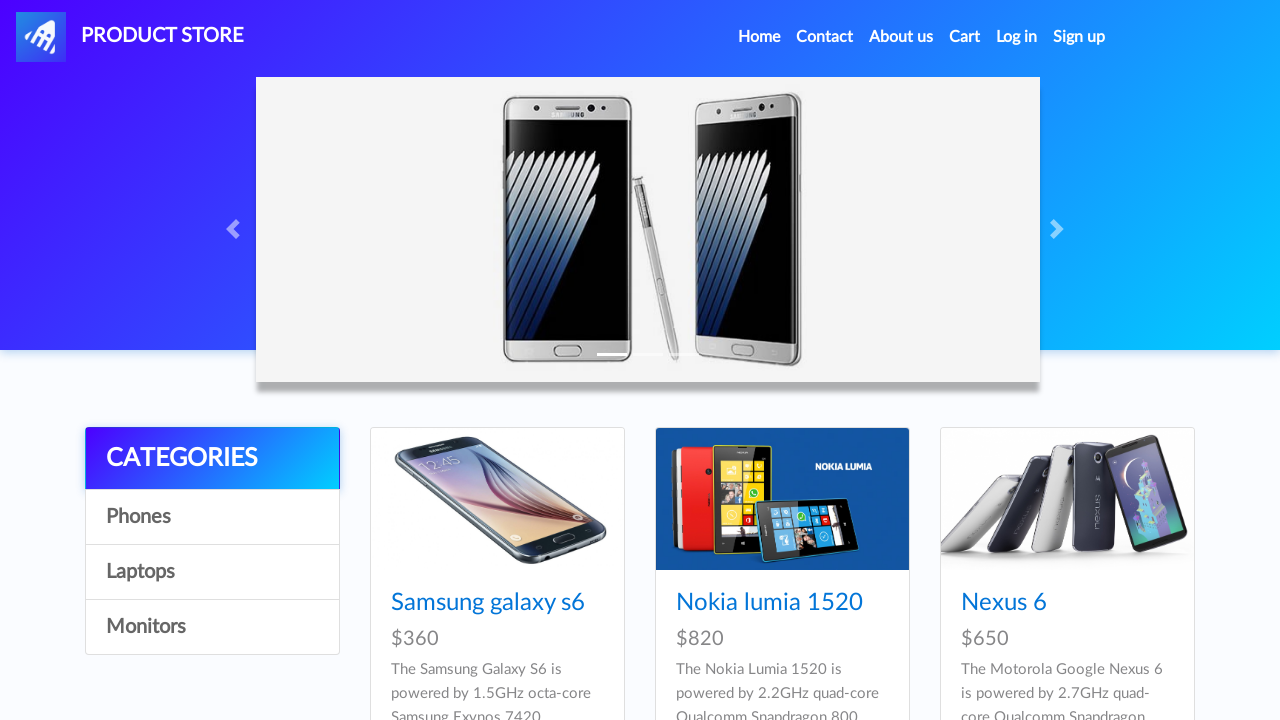

Clicked Sign Up navigation button at (1079, 37) on #signin2
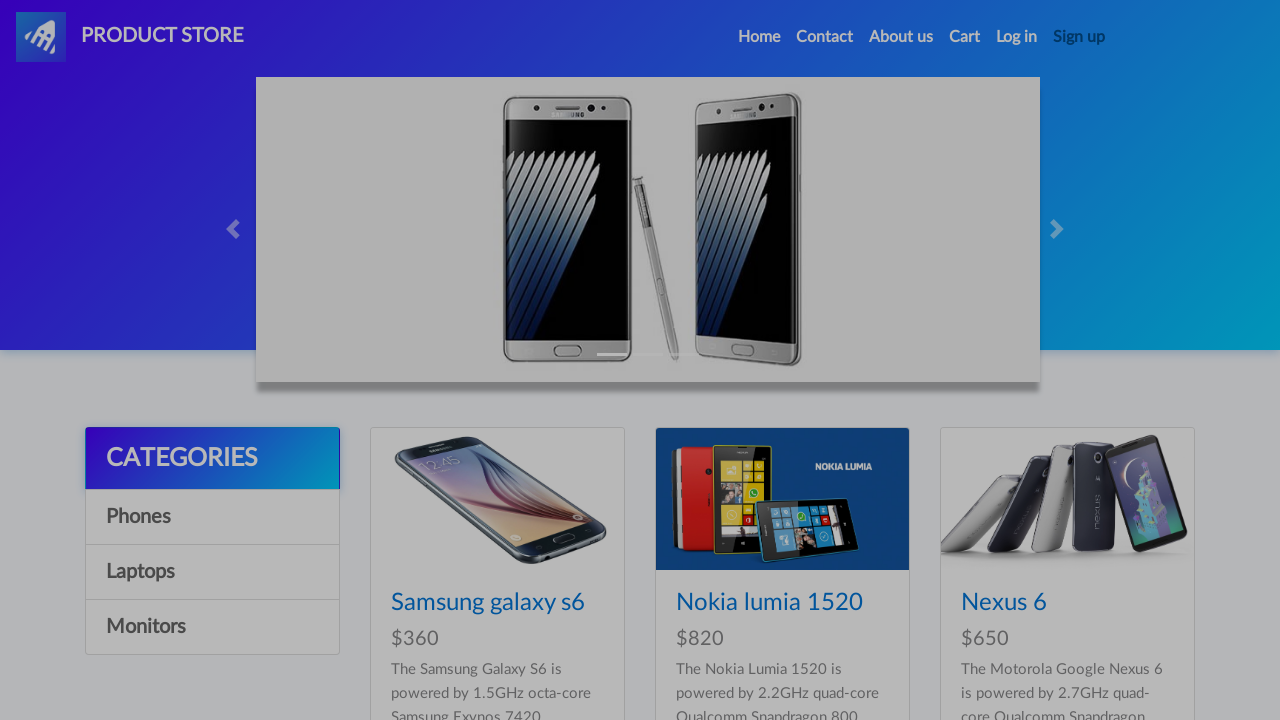

Sign-up modal became visible
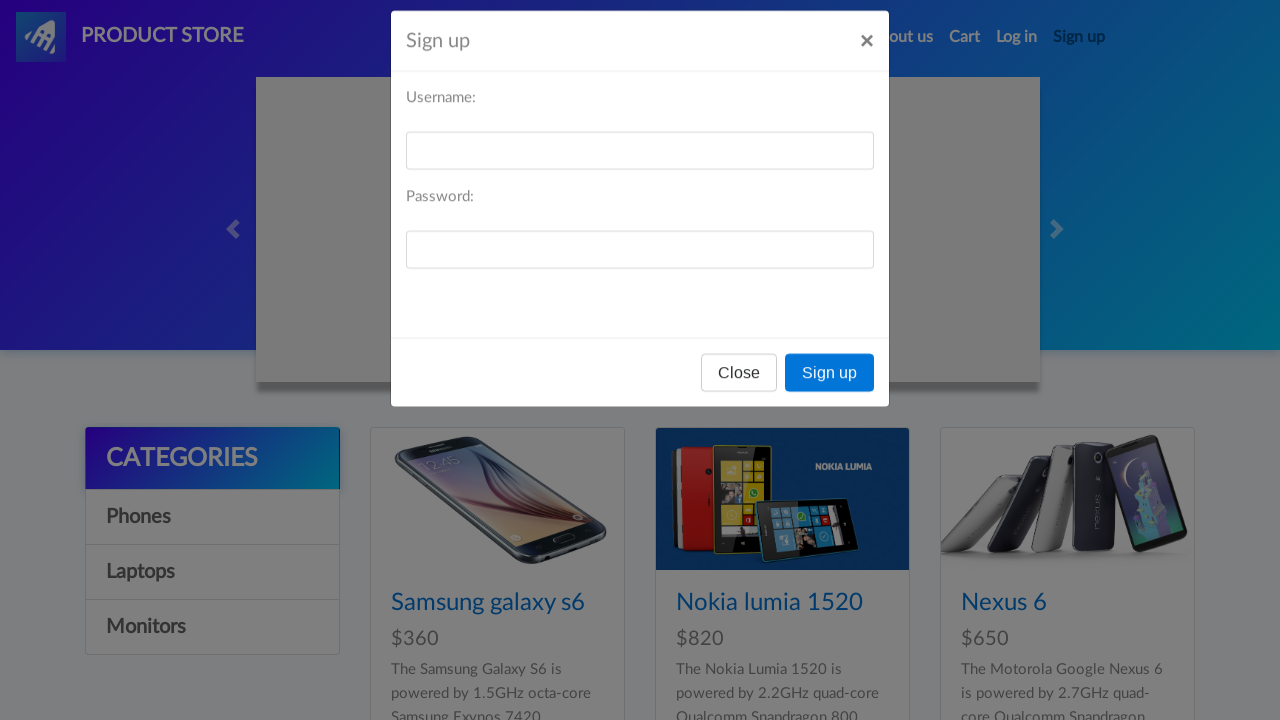

Entered unique username 'testuser-20240315143022' in username field on #sign-username
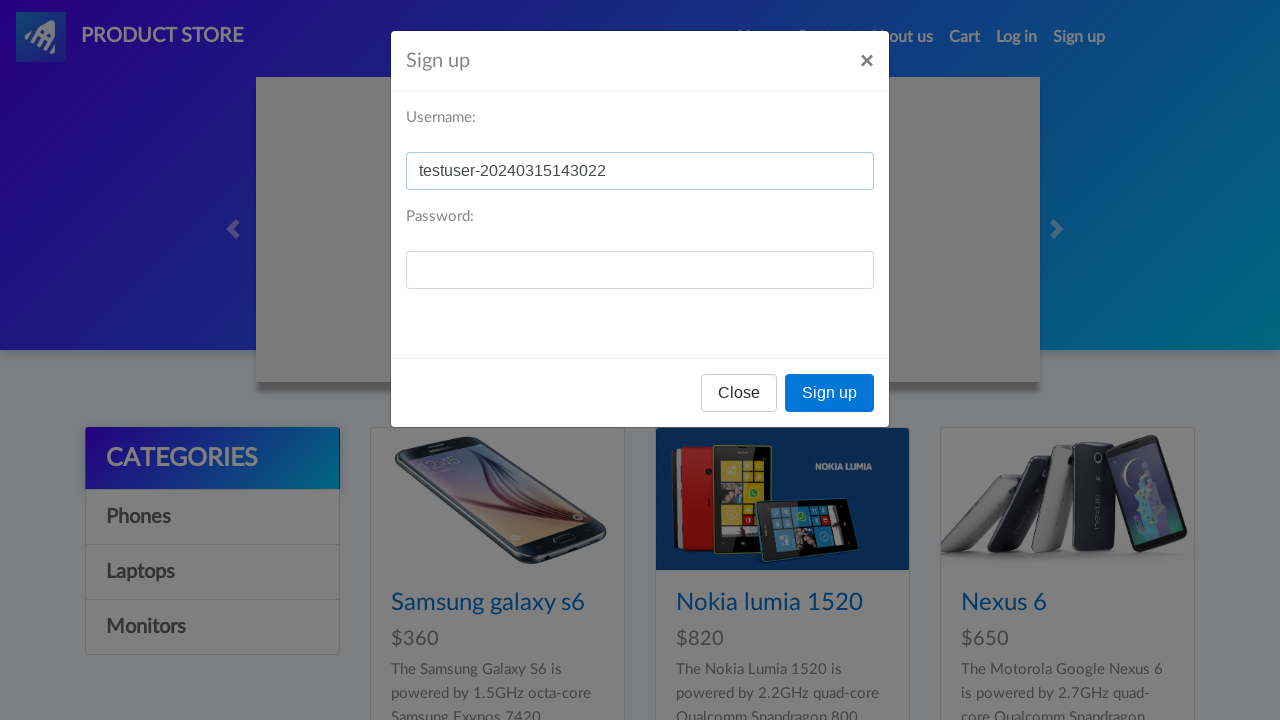

Entered password 'SecurePass-789' in password field on #sign-password
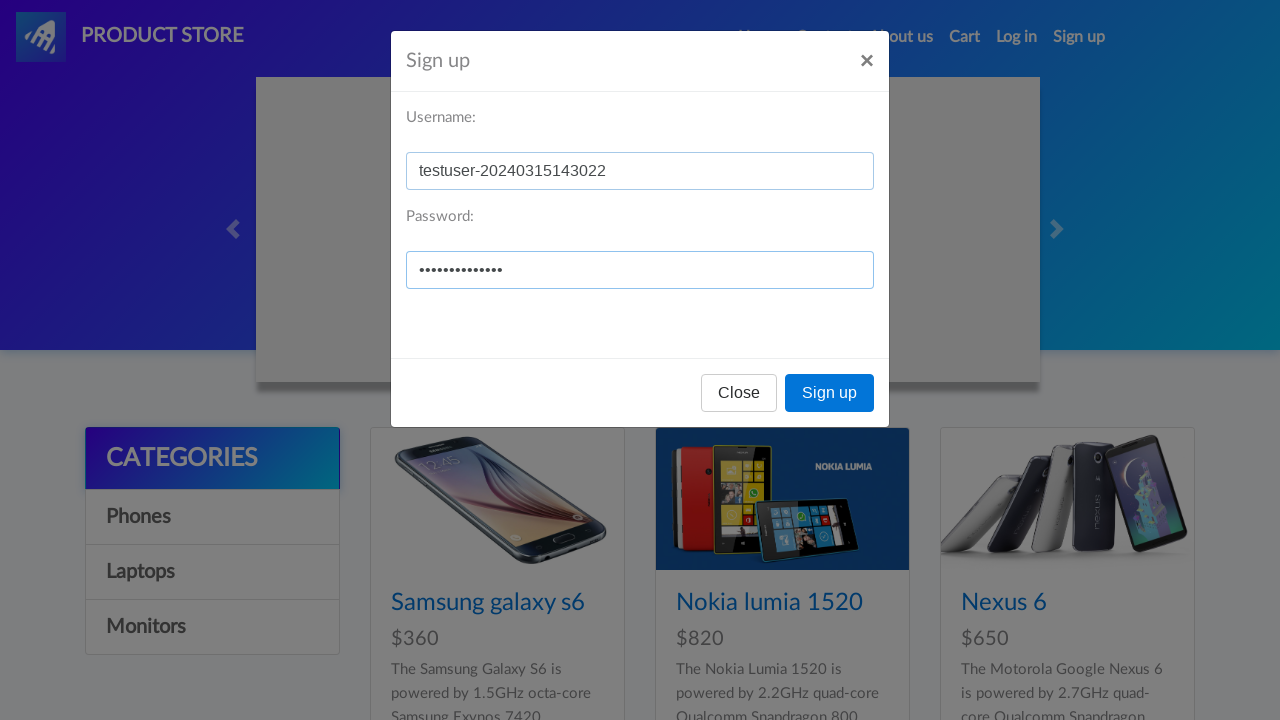

Clicked Sign Up button to submit the form at (830, 393) on button[onclick='register()']
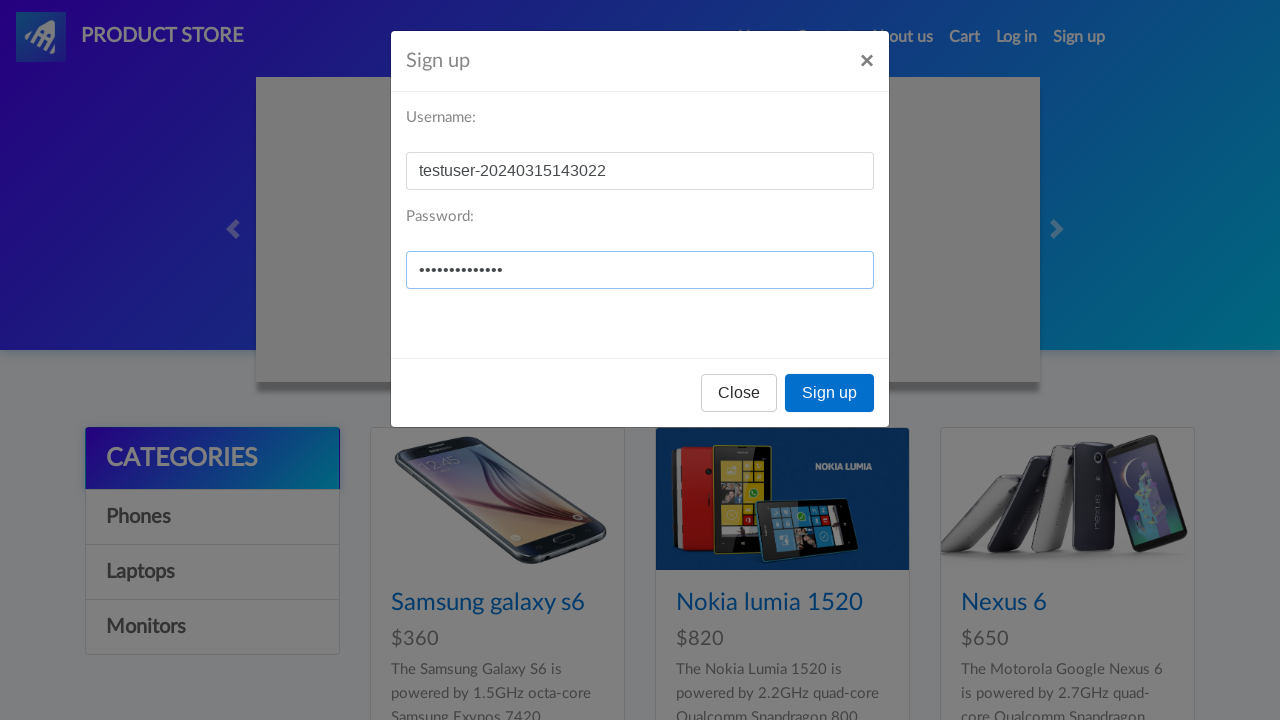

Set up alert dialog handler to accept alerts
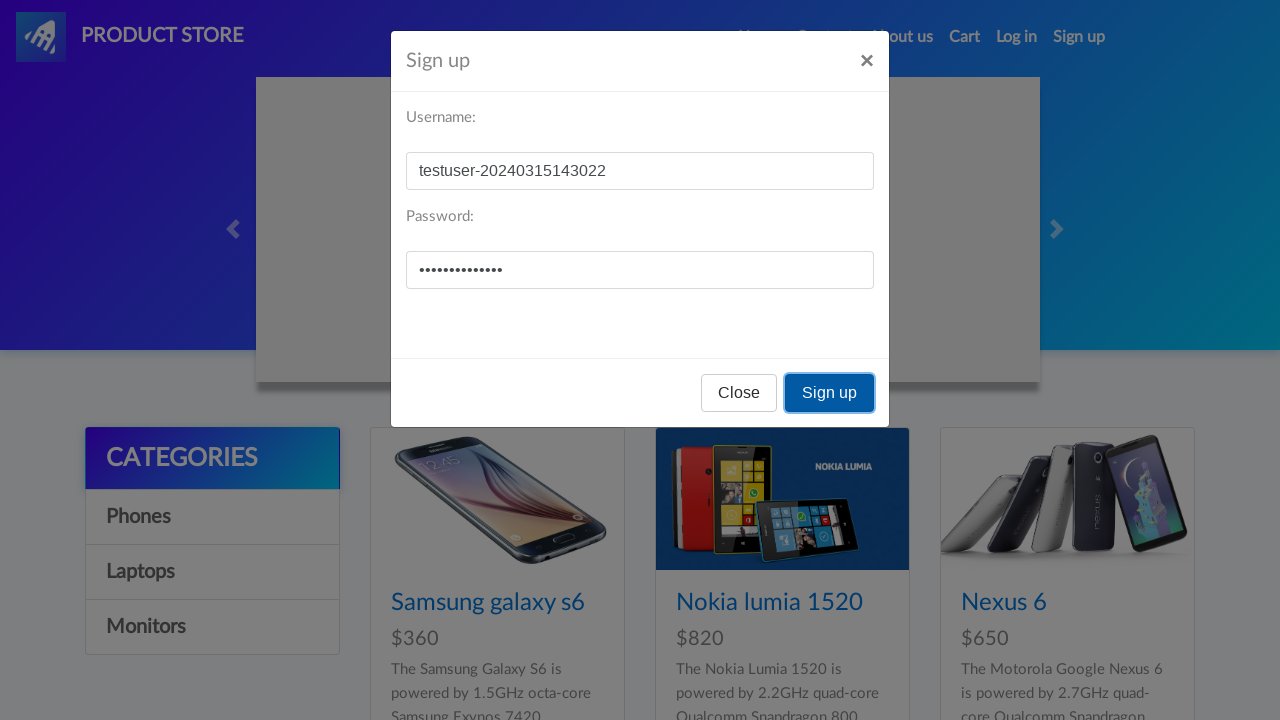

Waited 1 second for success alert to display
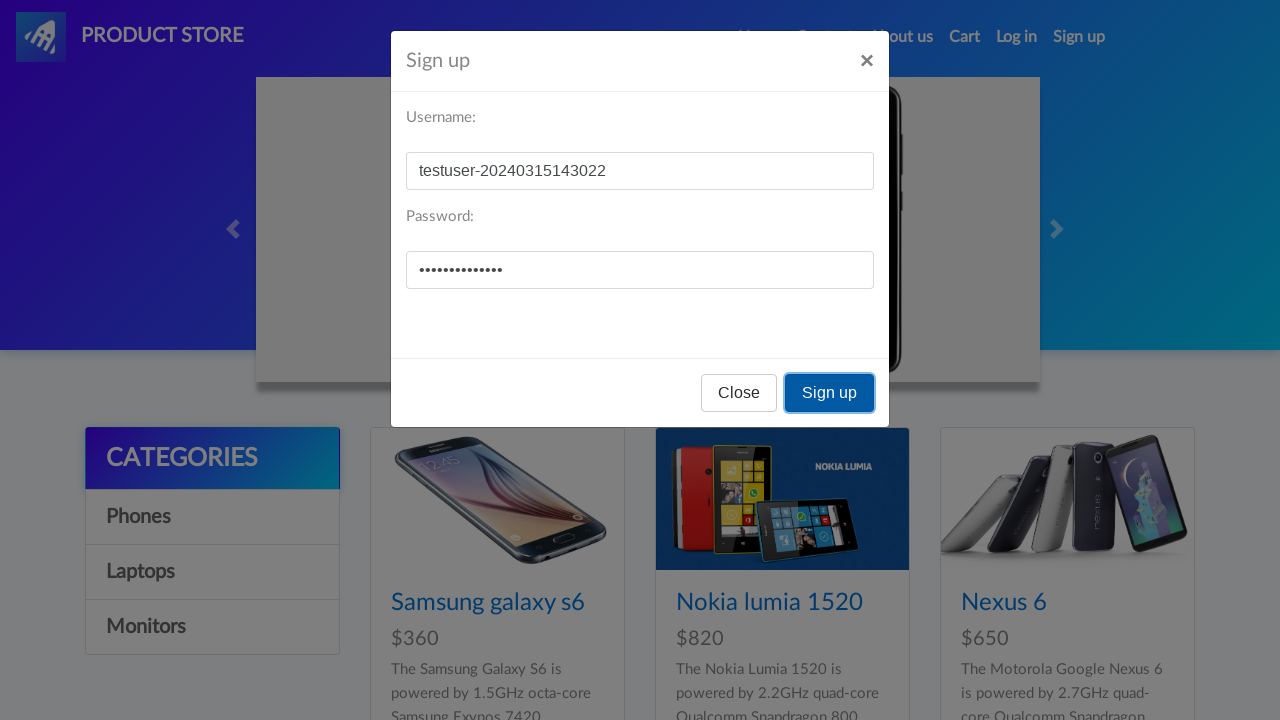

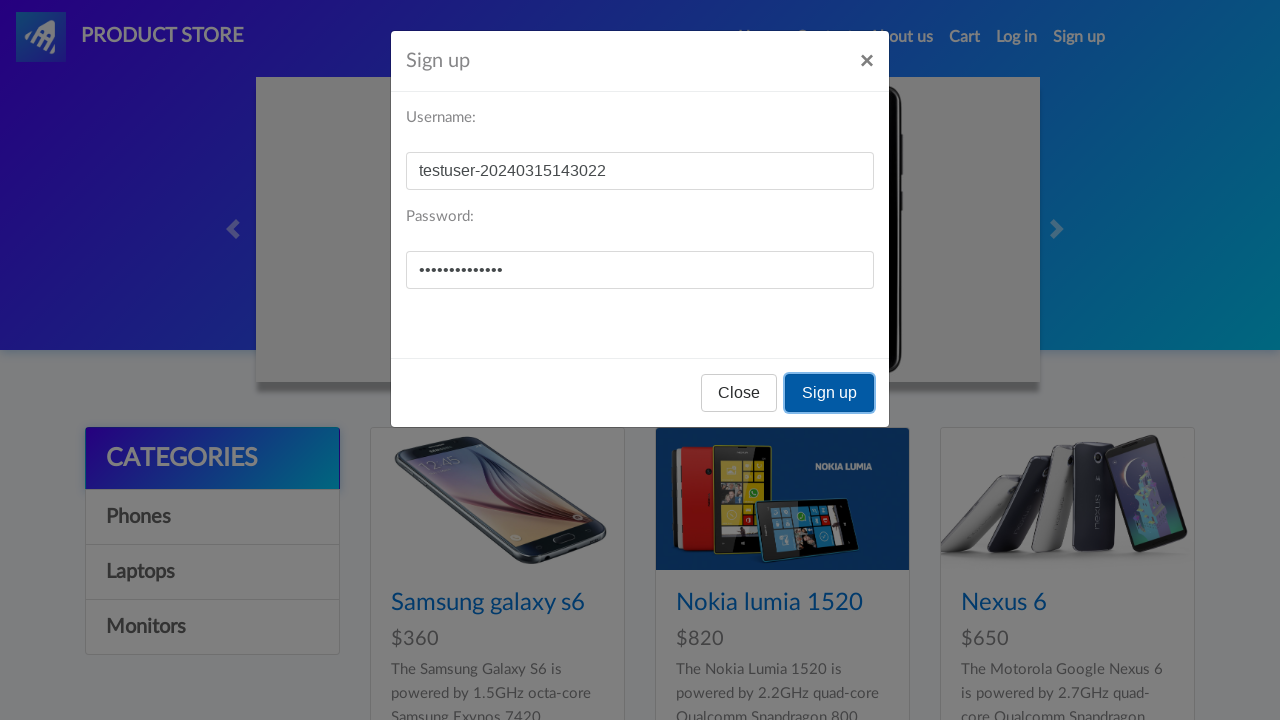